Tests clicking Enterprise link in footer cards

Starting URL: https://github.com/customer-stories/mercado-libre

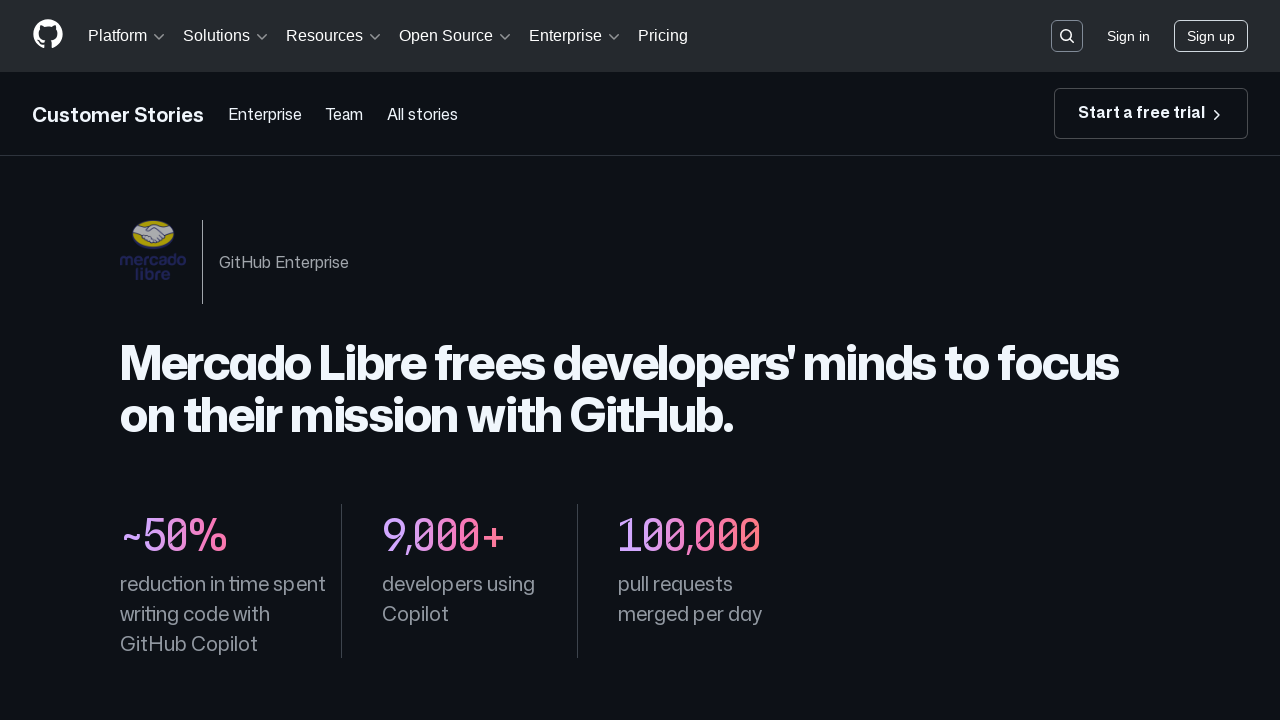

Waited for Enterprise link in footer to be visible
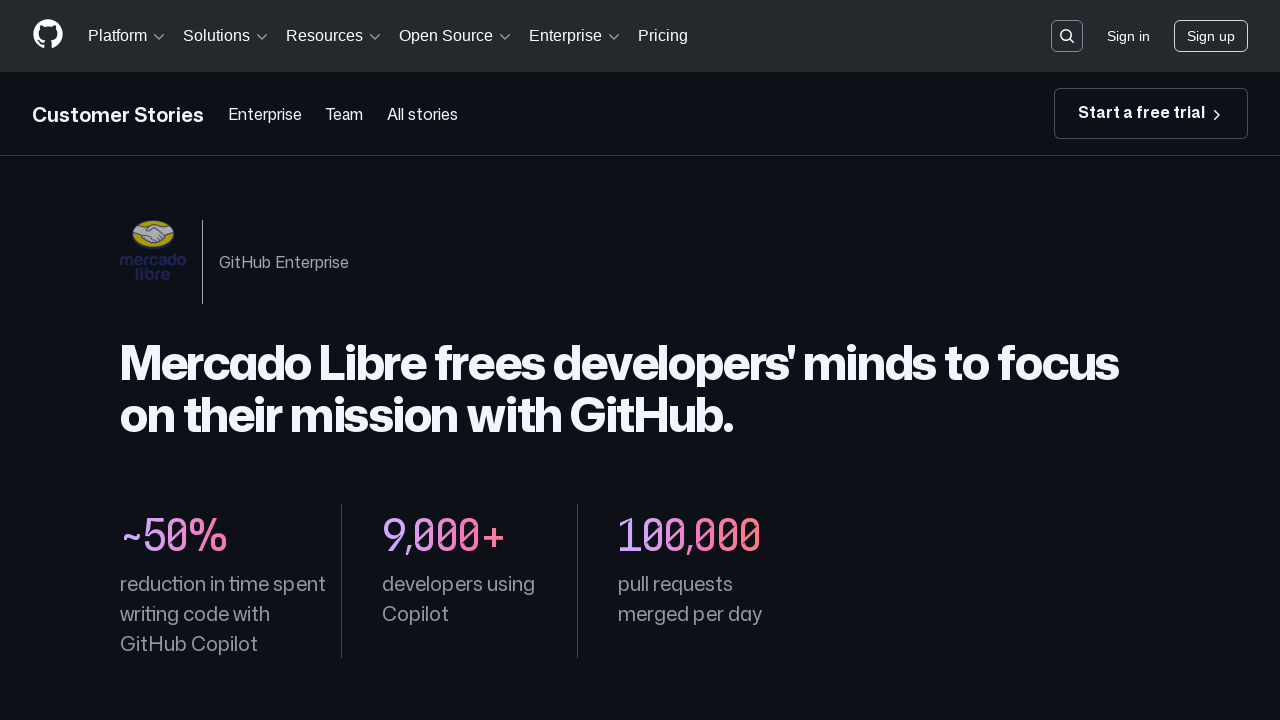

Clicked Enterprise link in footer at (488, 360) on footer >> a:has-text('Enterprise')
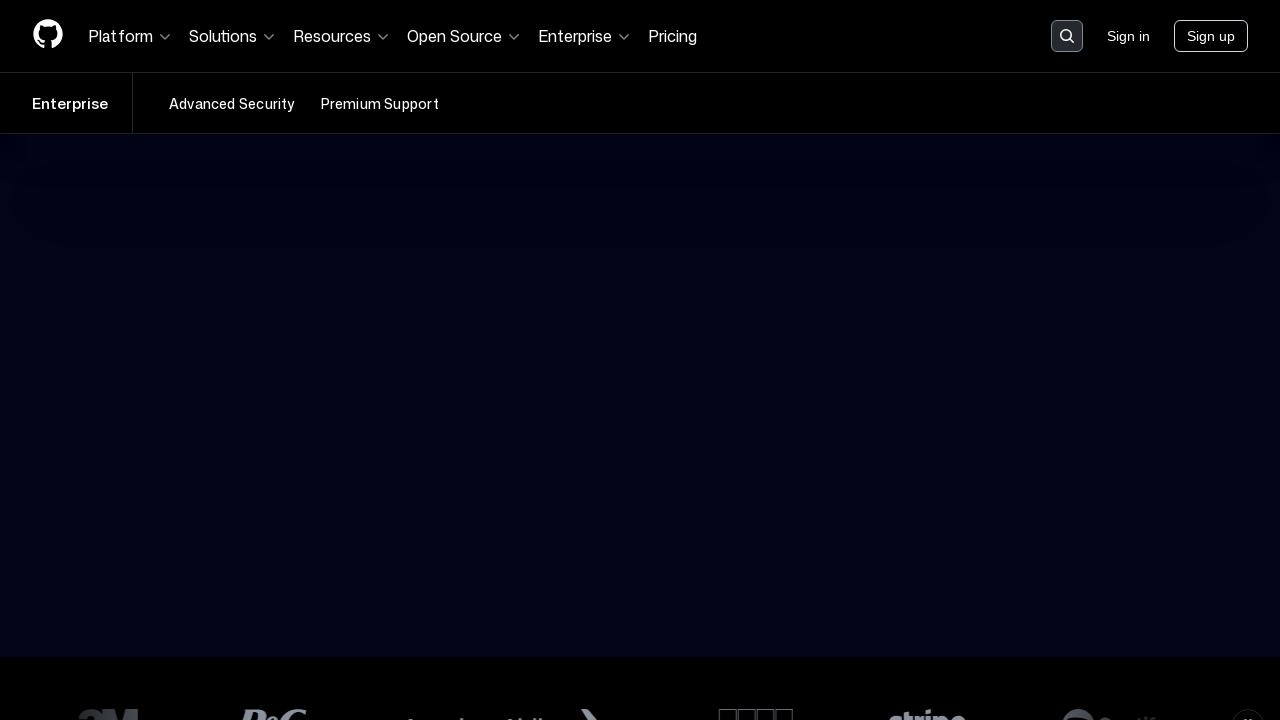

Waited for page navigation to complete (networkidle)
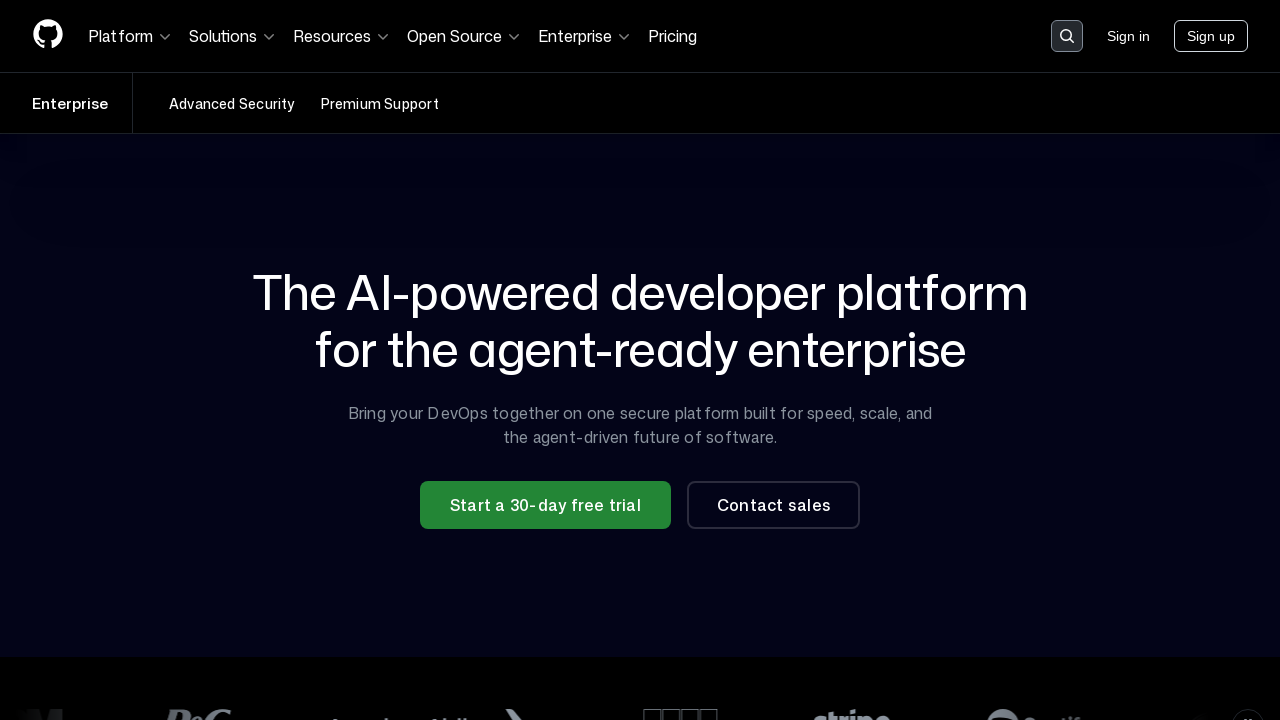

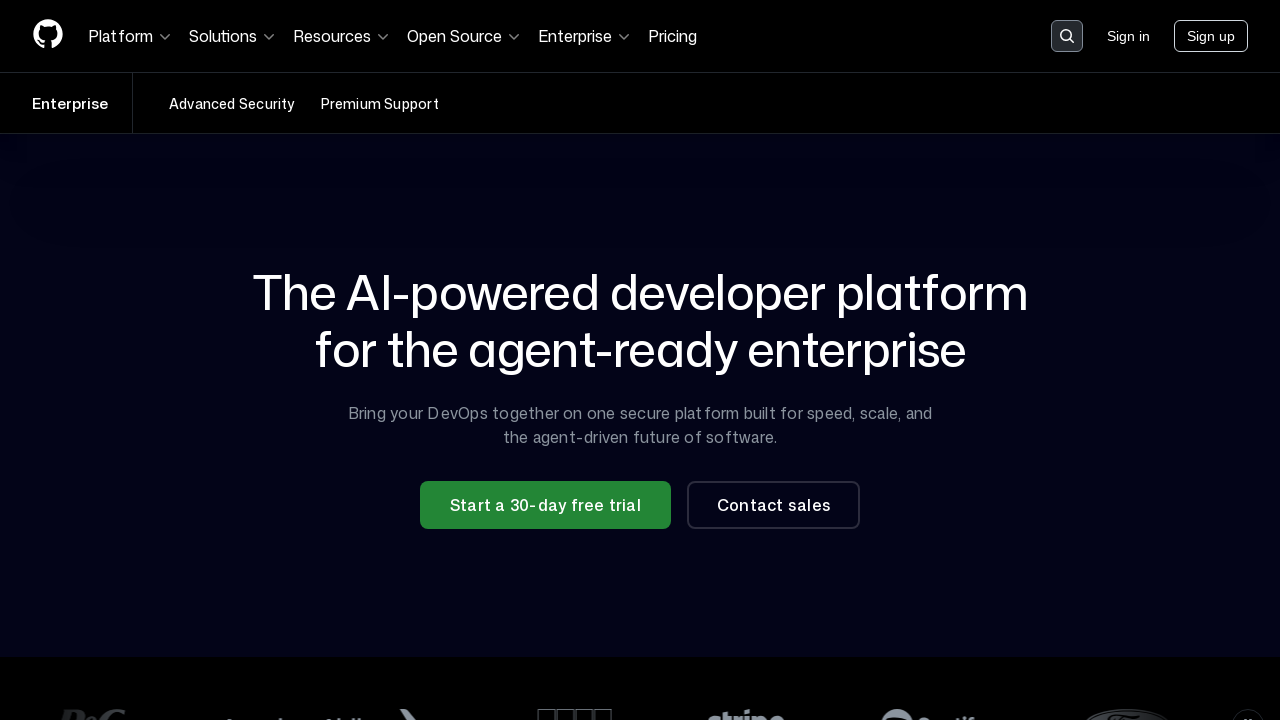